Tests sending keys to a JavaScript prompt alert dialog by clicking the prompt button, entering text into the alert, accepting it, and verifying the entered text is displayed on the page.

Starting URL: https://qavbox.github.io/demo/alerts/

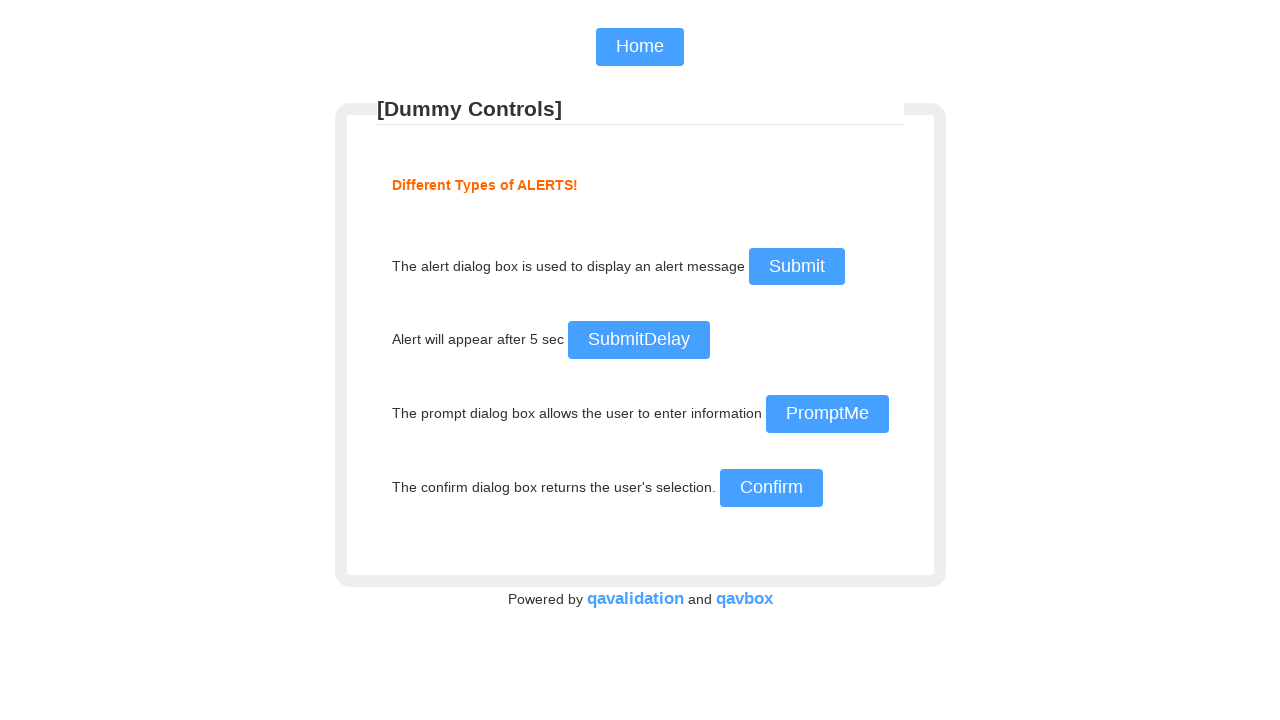

Clicked the prompt alert button at (827, 414) on #prompt
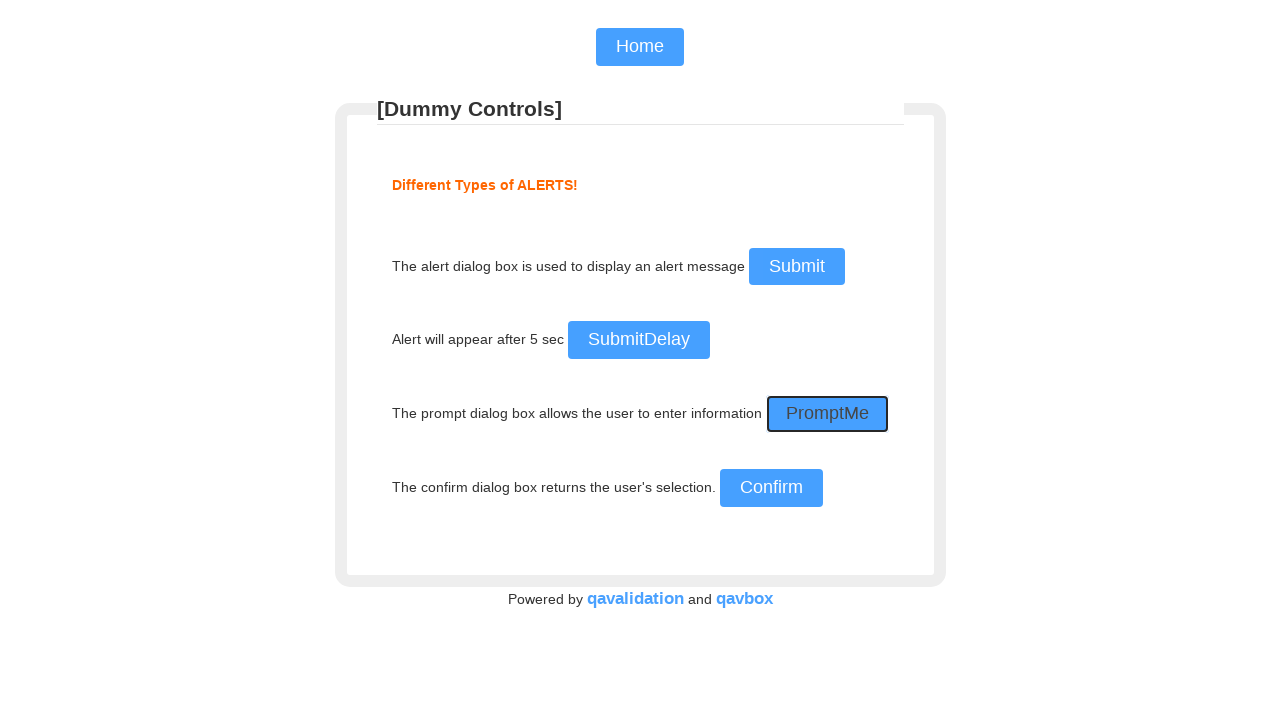

Registered dialog handler to accept prompt with 'World'
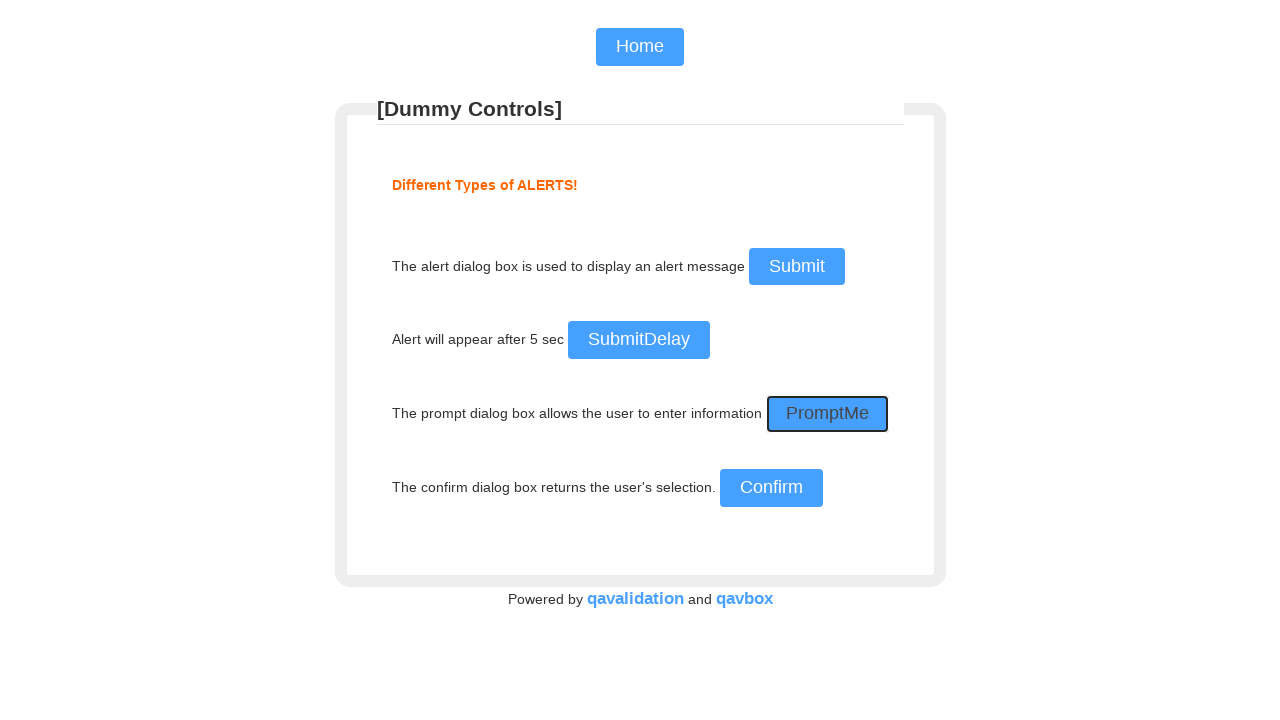

Clicked prompt button to trigger dialog at (827, 414) on #prompt
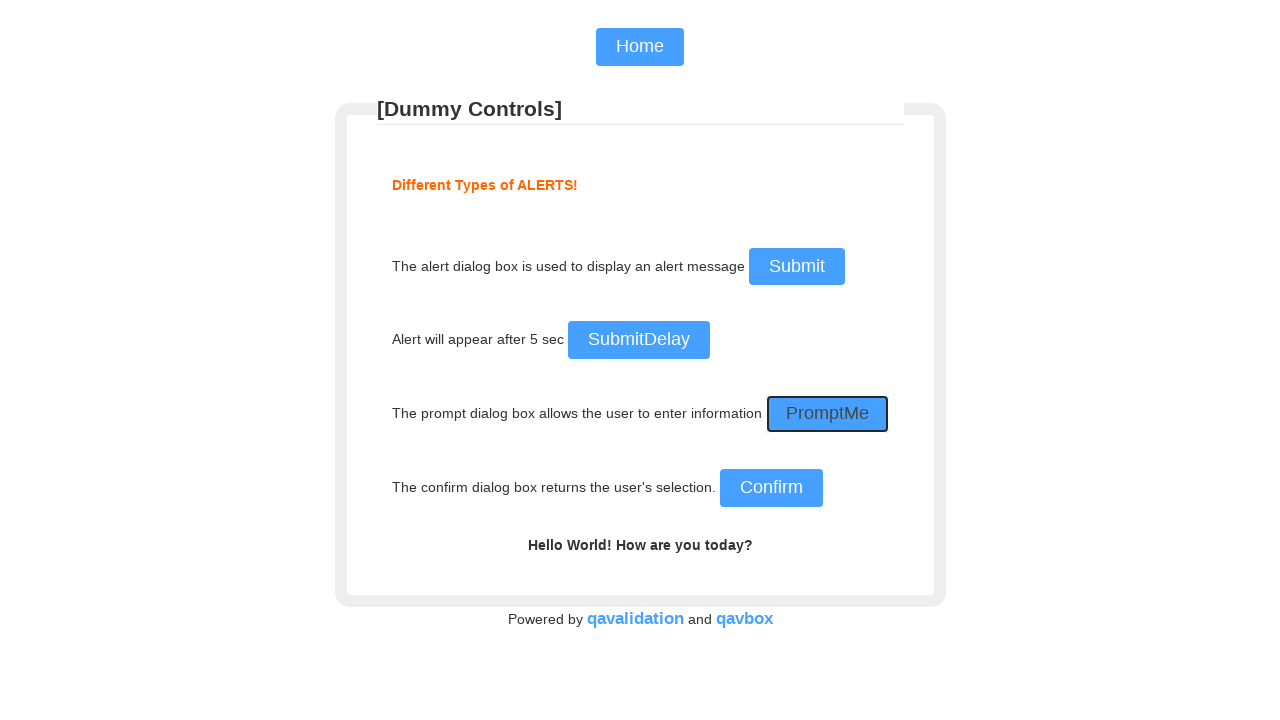

Result element loaded
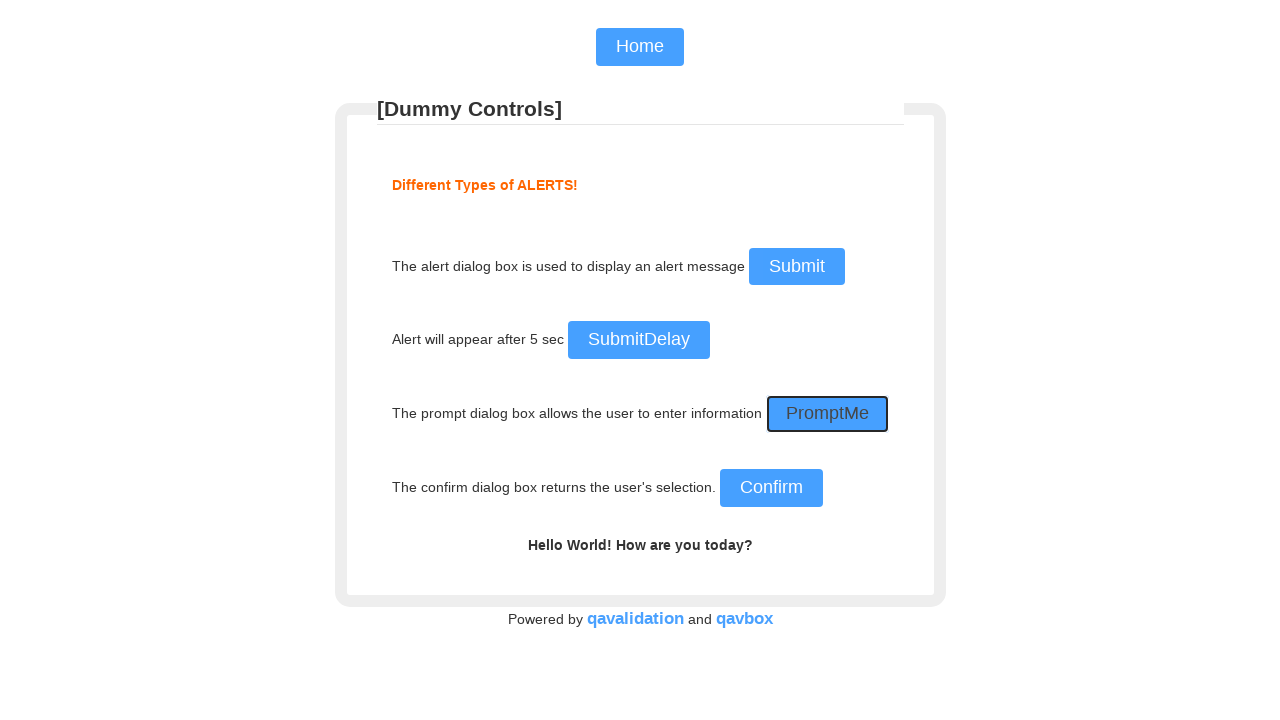

Retrieved result text: Hello World! How are you today?
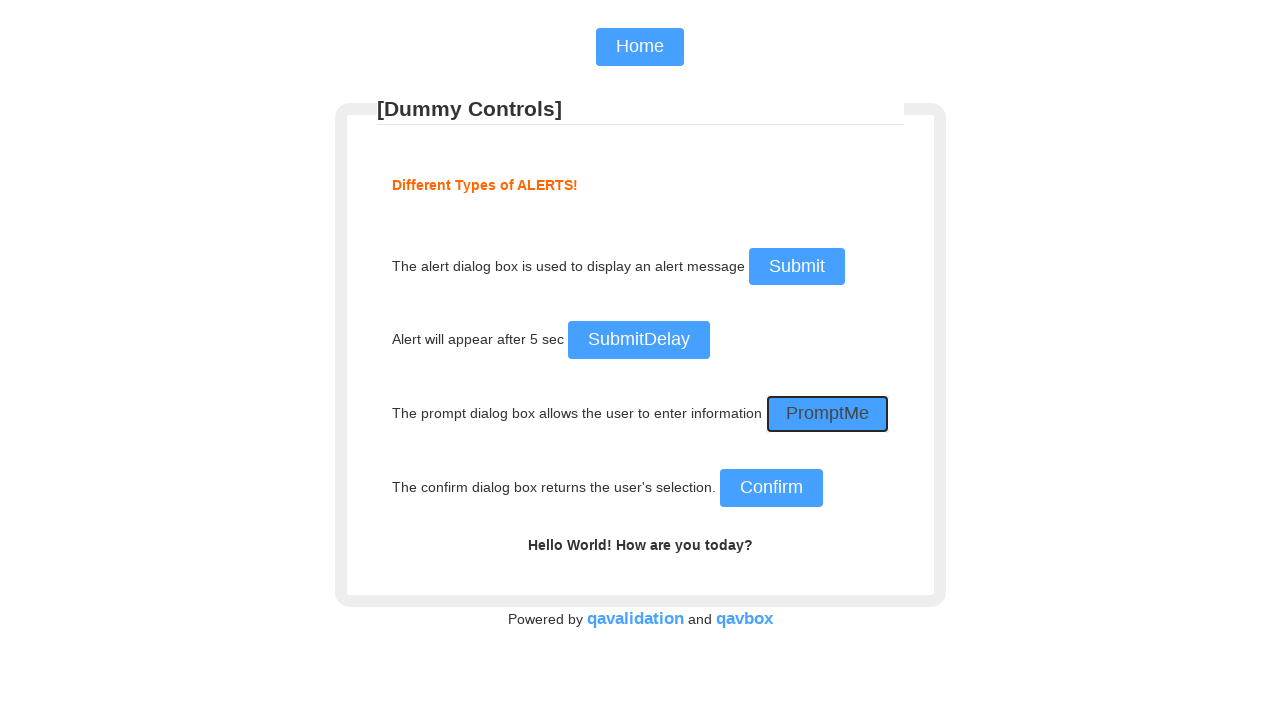

Verified 'World' is present in result text
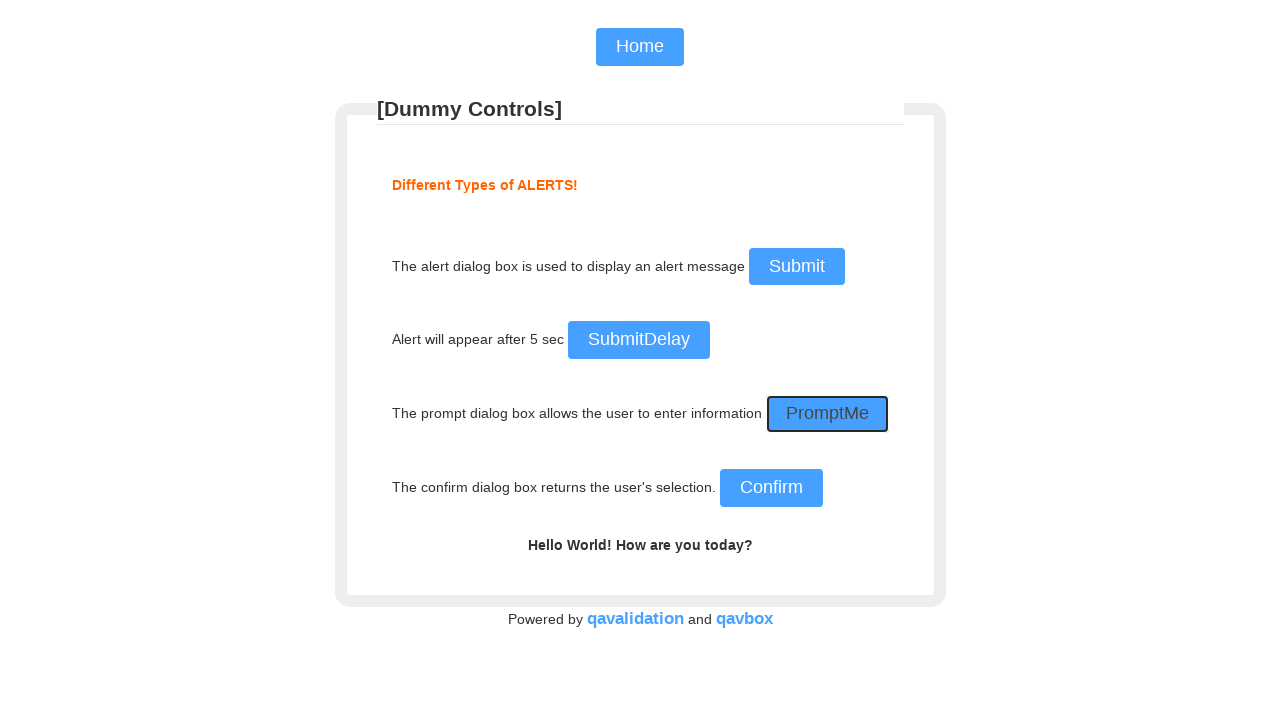

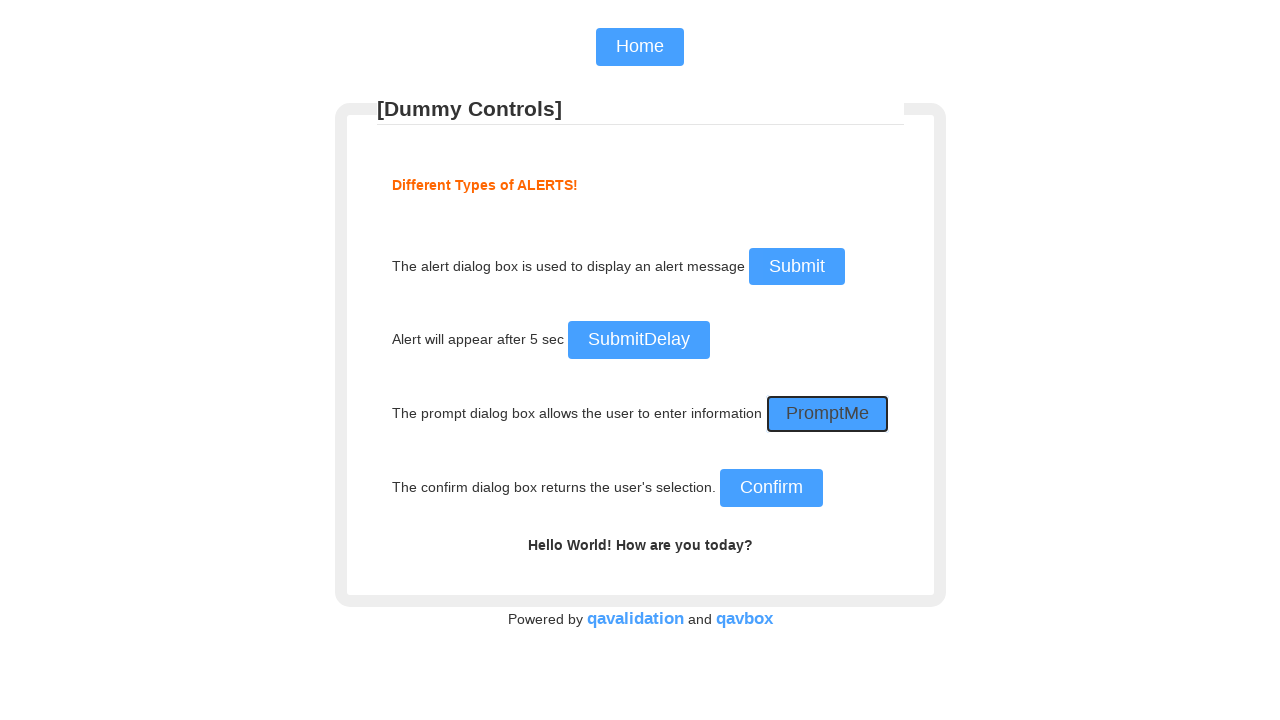